Tests file download page by verifying that the downloadable files list contains expected file

Starting URL: https://the-internet.herokuapp.com/

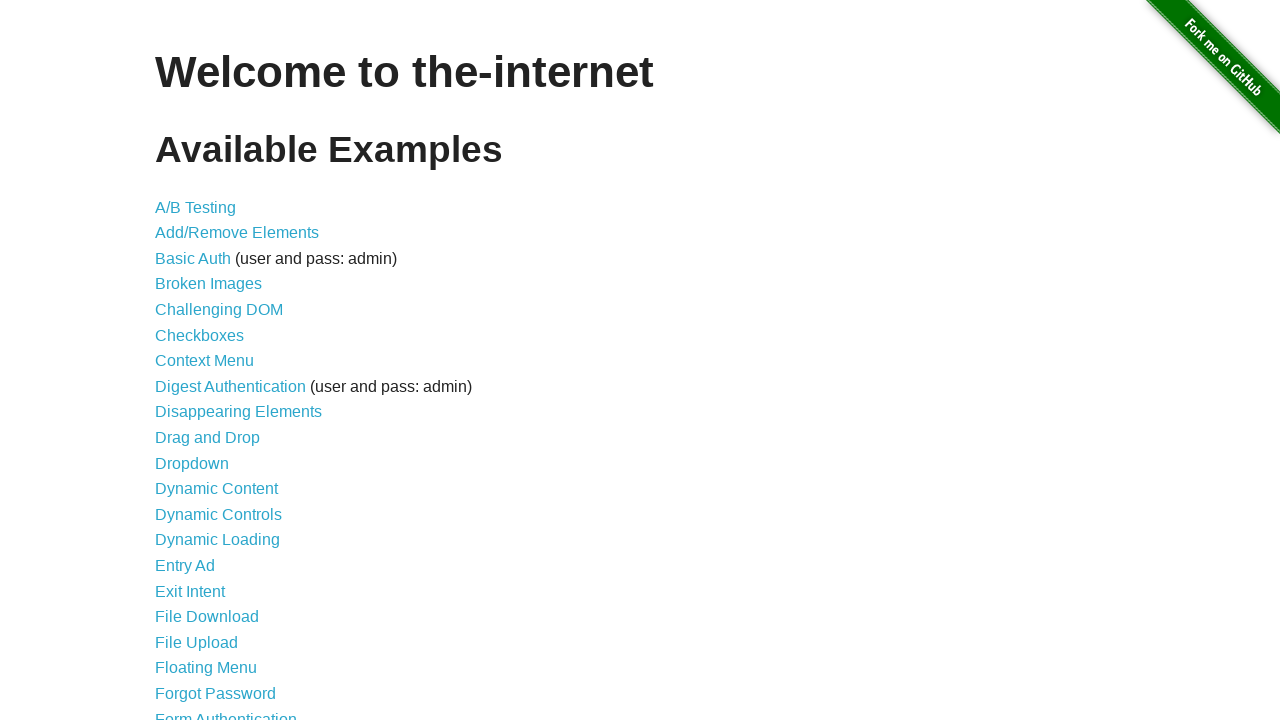

Clicked on File Download link at (207, 617) on a[href='/download']
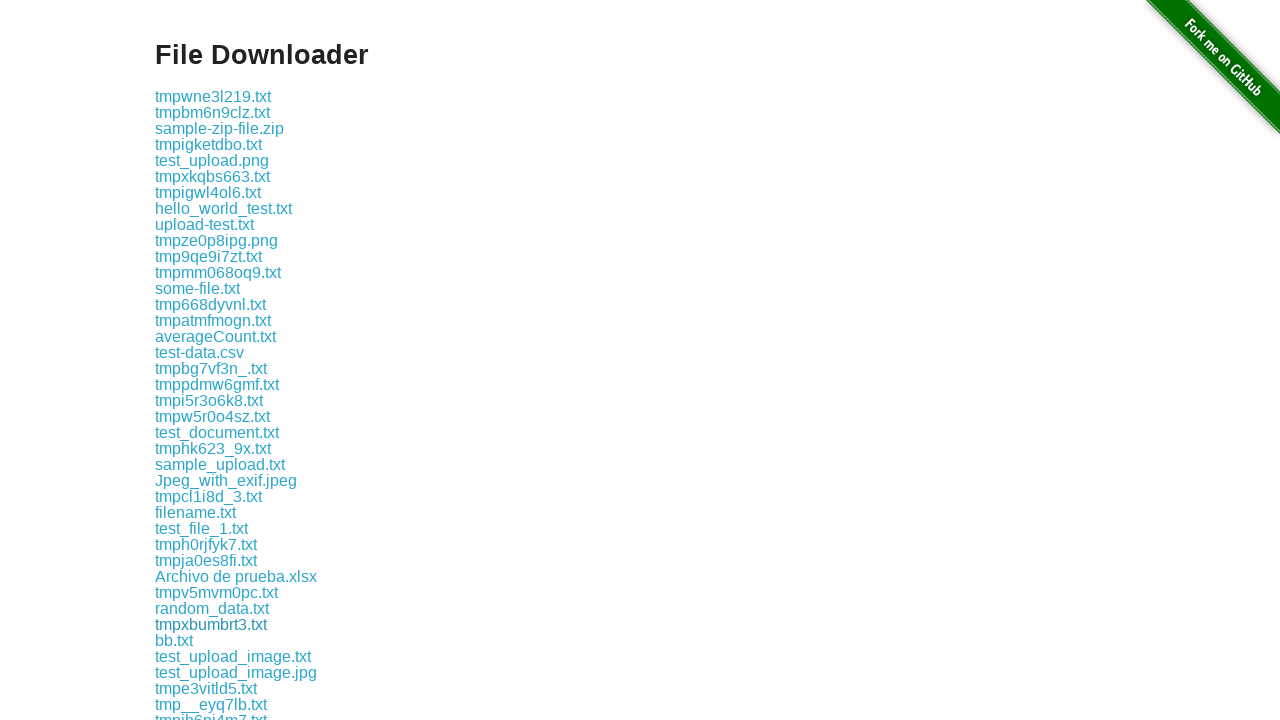

Download links loaded
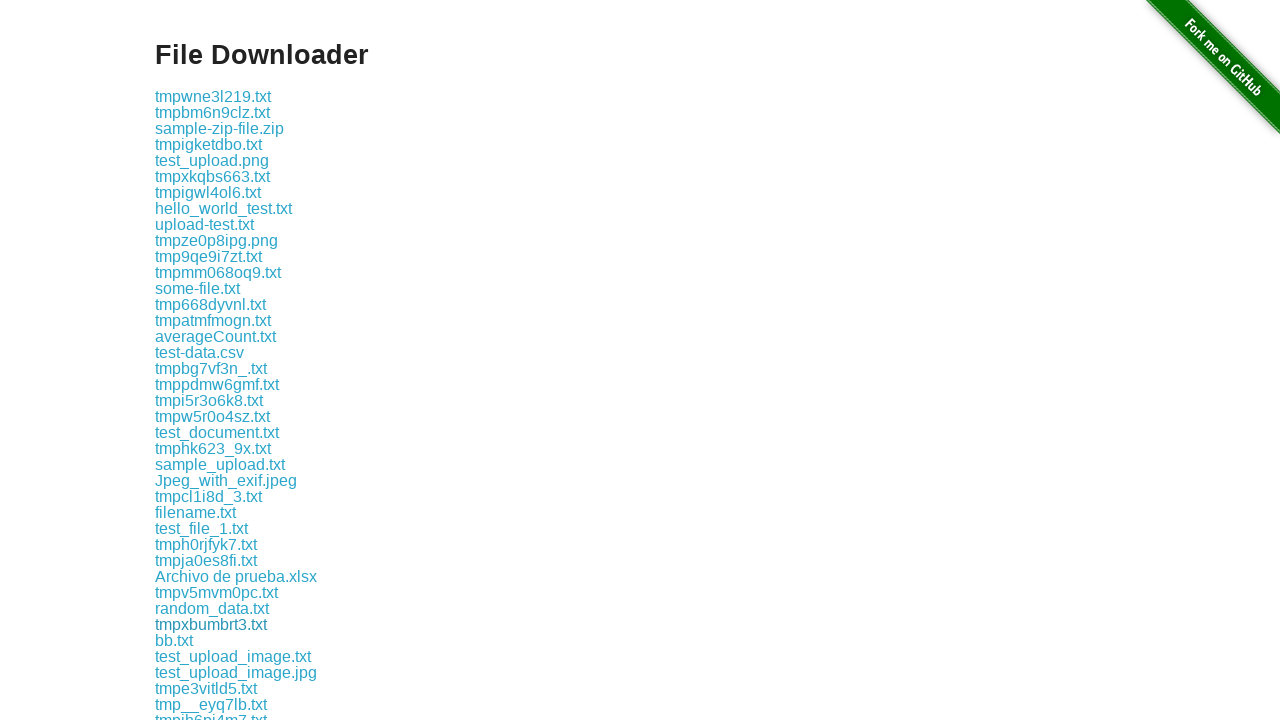

Verified that some-file.txt is in the downloadable files list
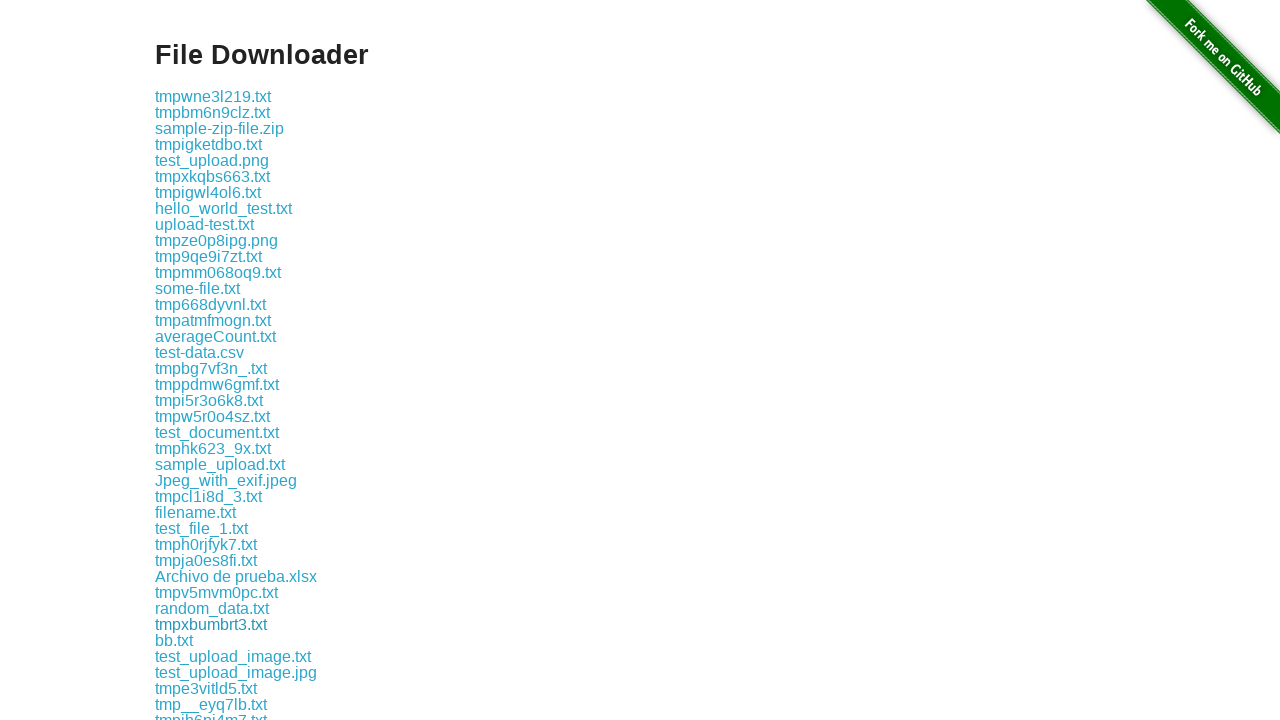

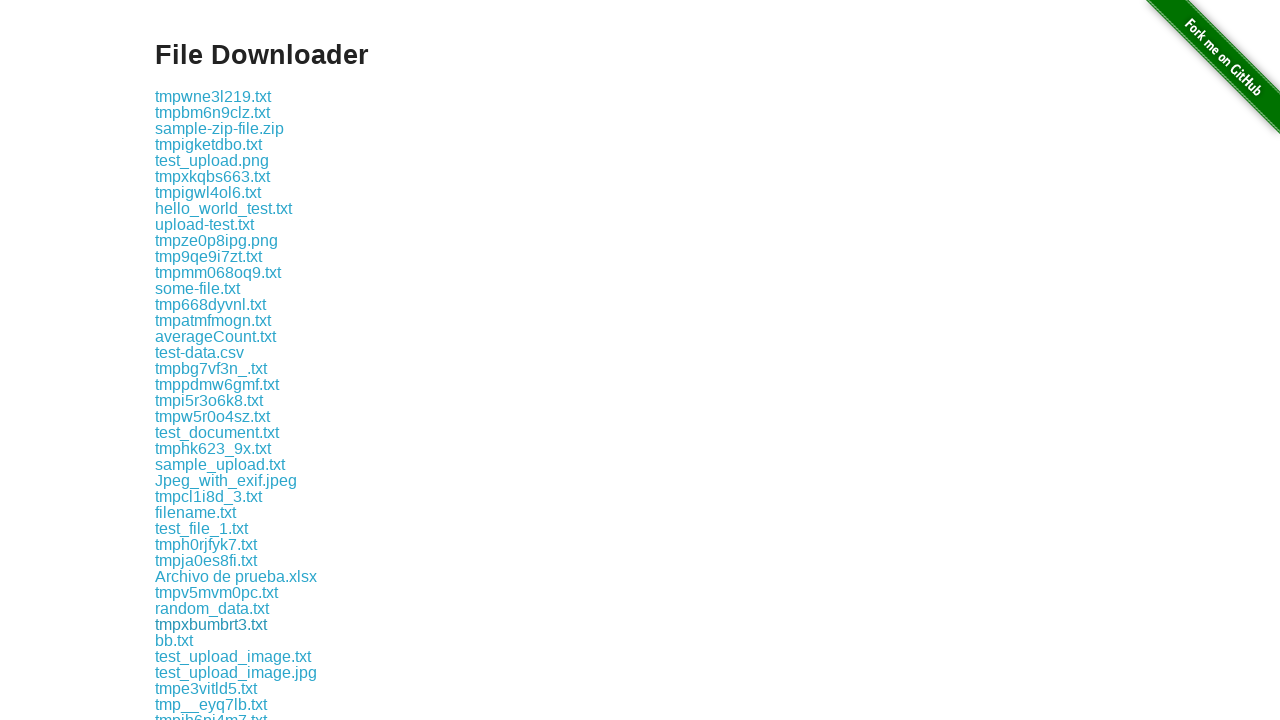